Tests navigation through disappearing menu elements by clicking About, Contact Us, and Portfolio links with navigation back between each

Starting URL: http://the-internet.herokuapp.com/disappearing_elements

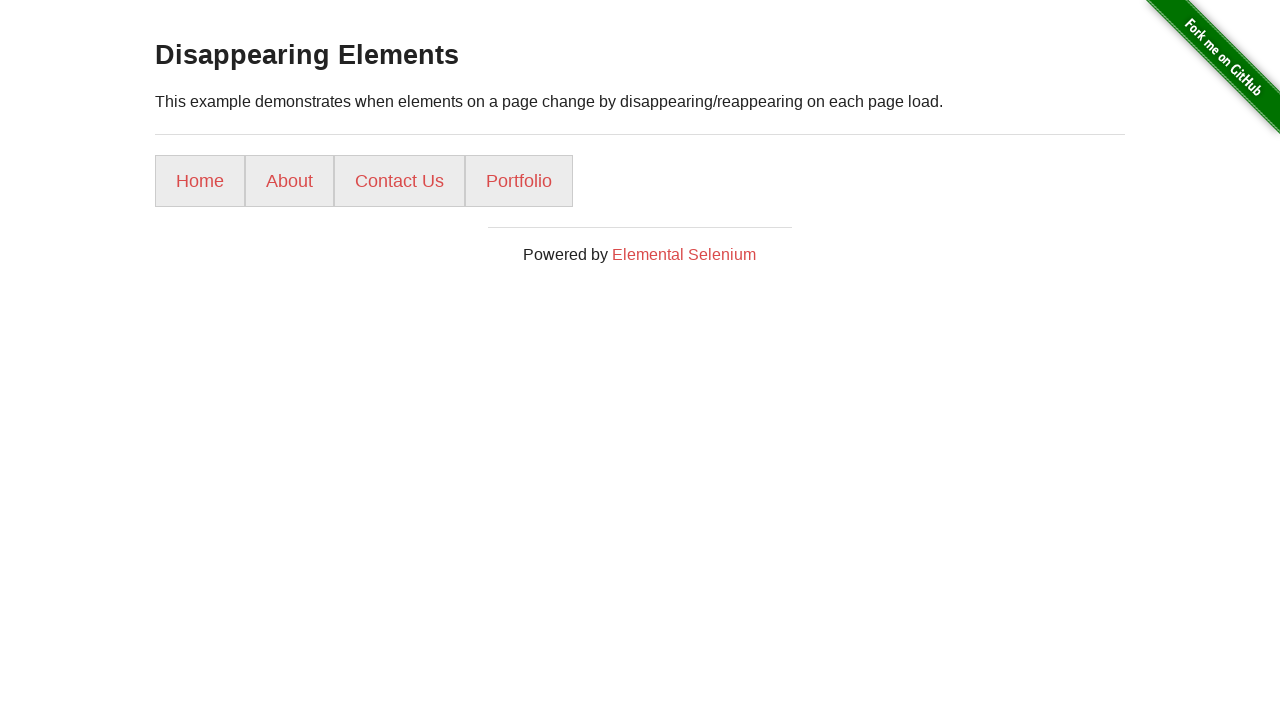

Clicked About link at (290, 181) on a:has-text('About')
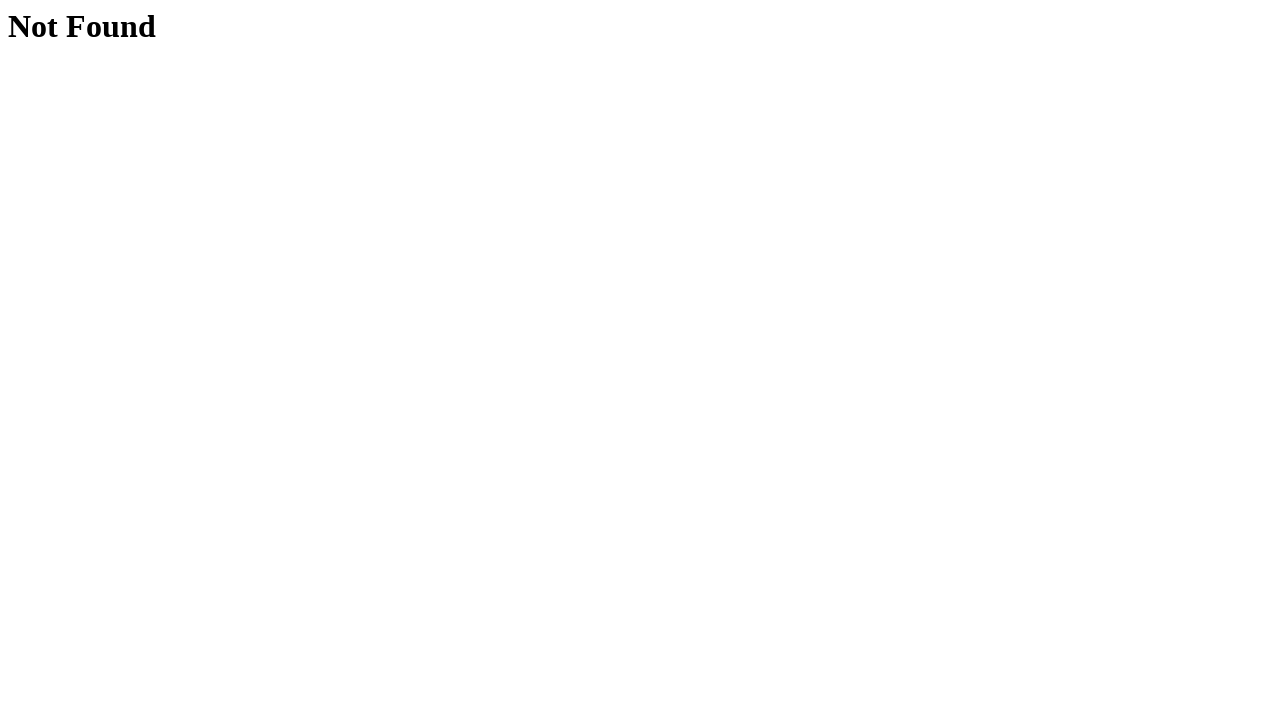

Navigated back from About page
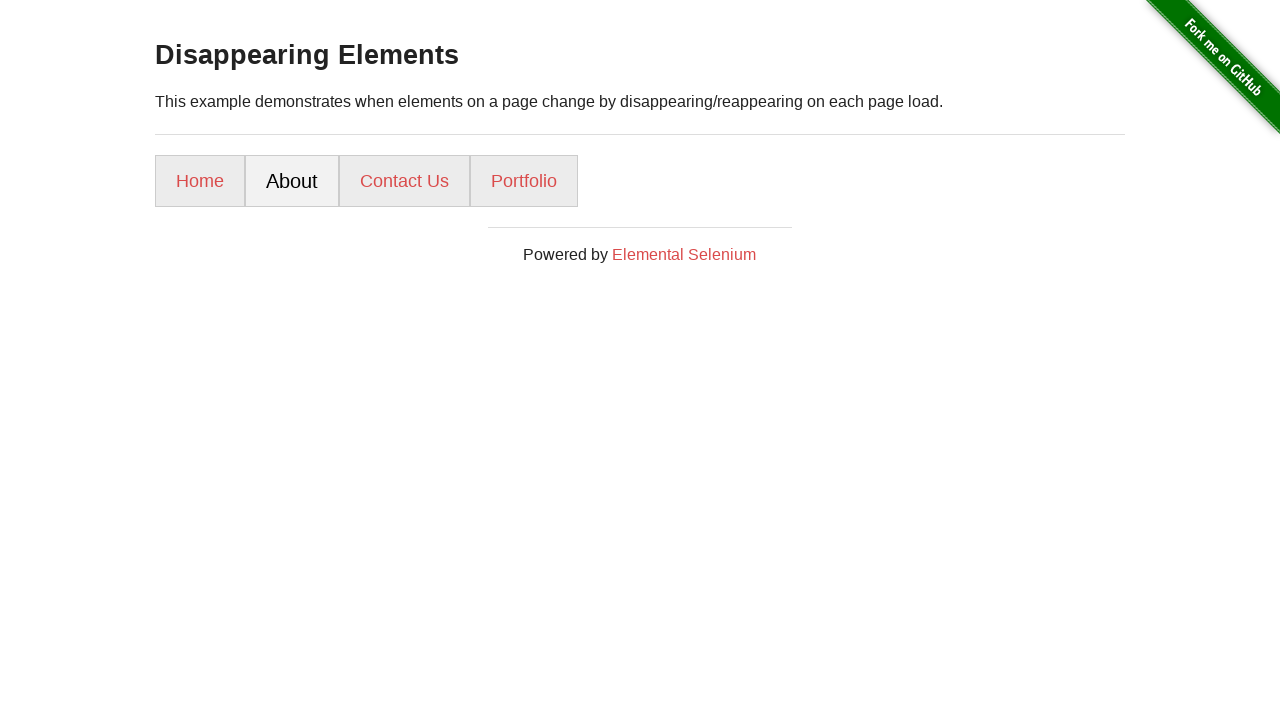

Clicked Contact Us link at (404, 181) on a:has-text('Contact Us')
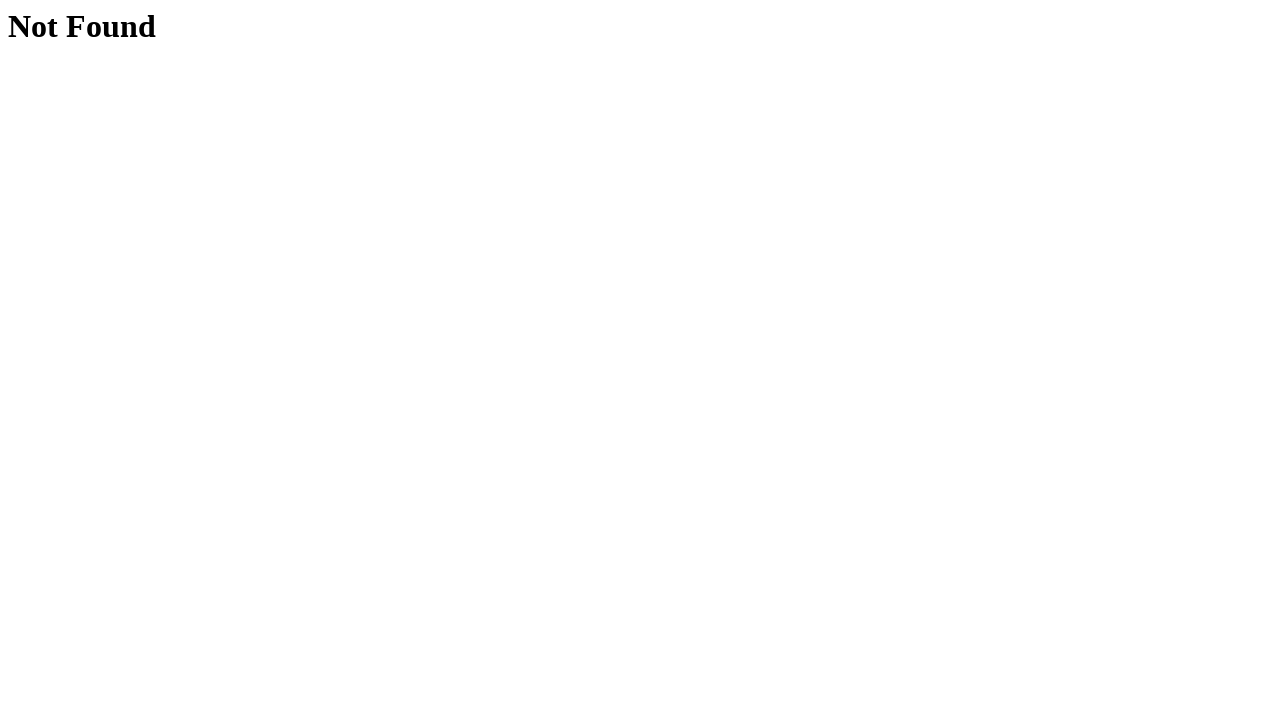

Navigated back from Contact Us page
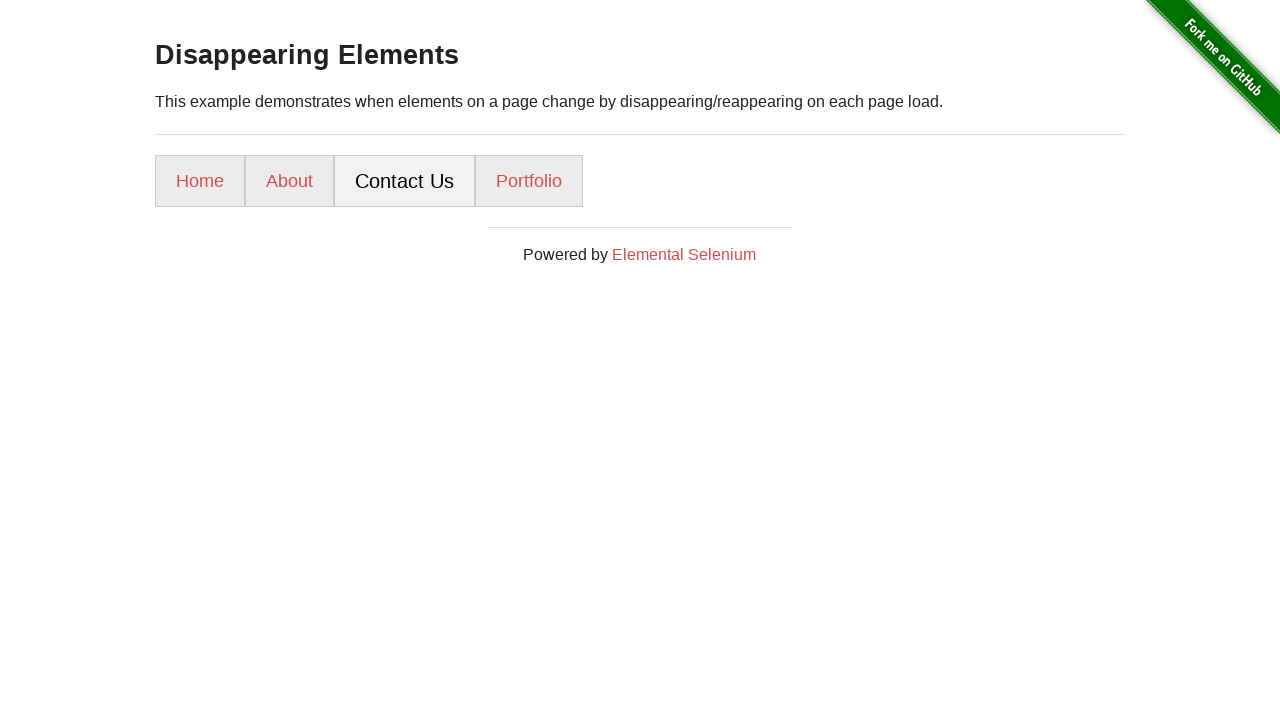

Clicked Portfolio link at (529, 181) on a:has-text('Portfolio')
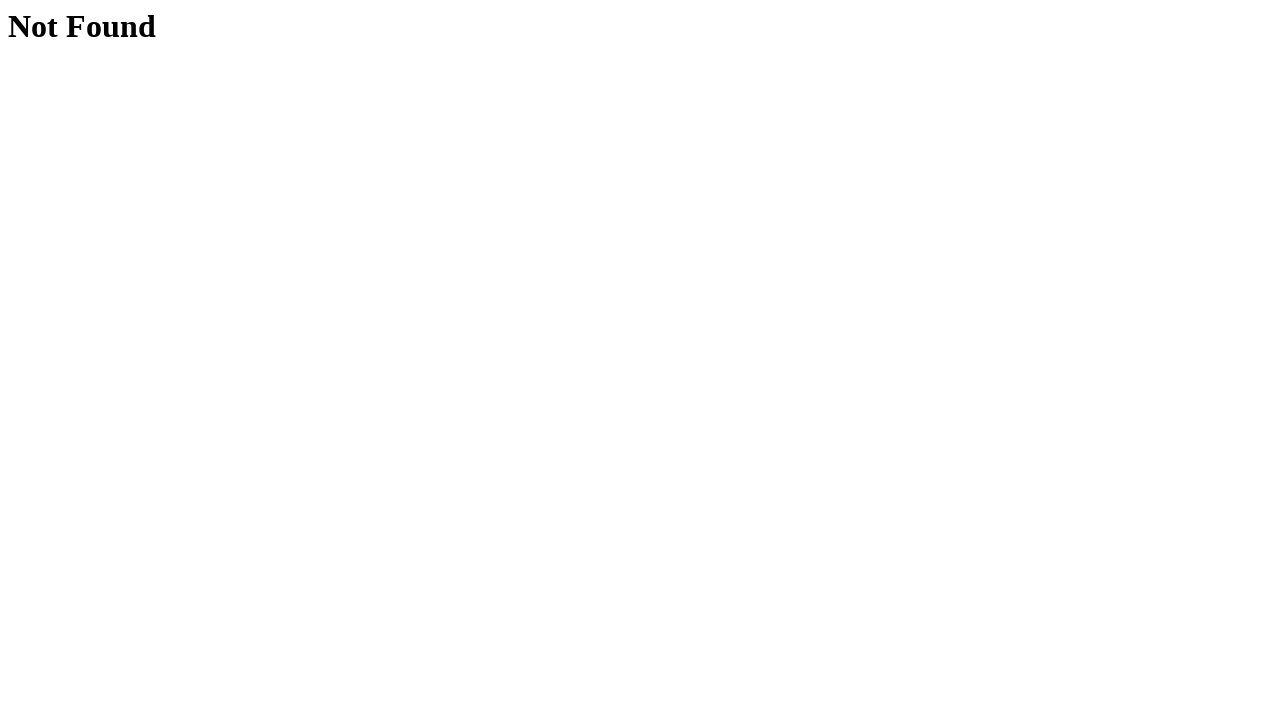

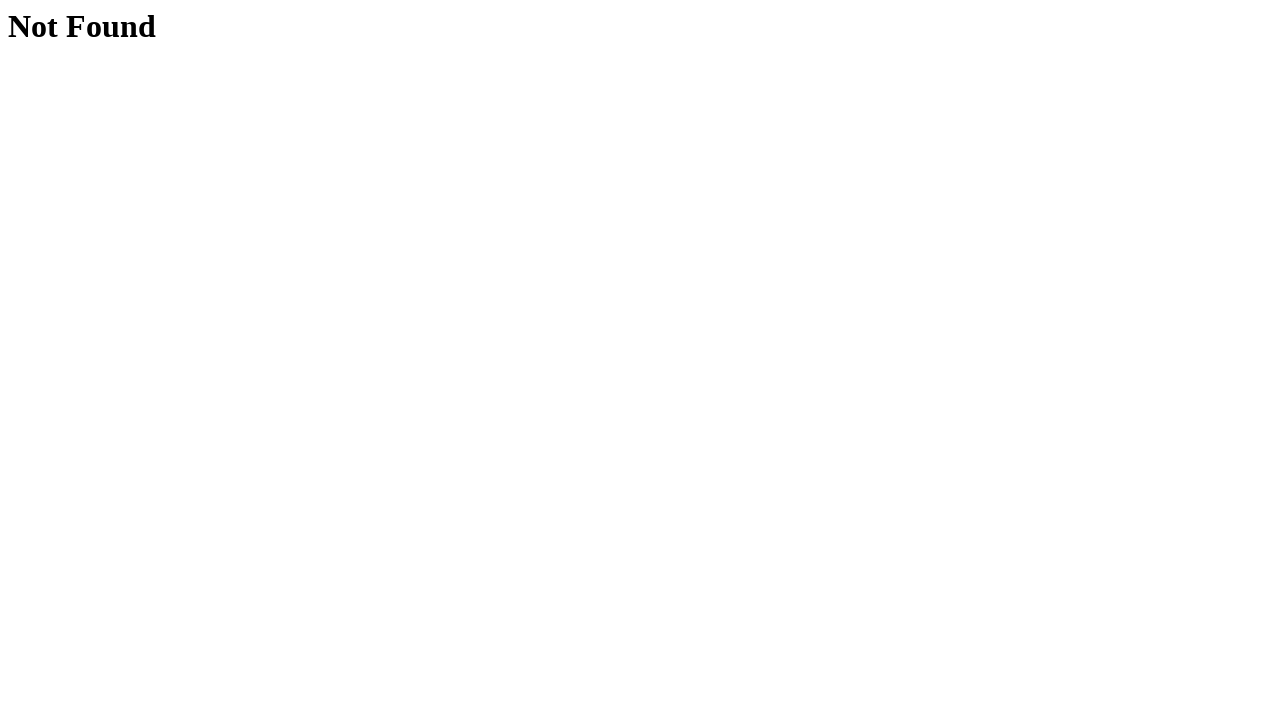